Tests file download functionality by clicking on a download link and verifying the file is downloaded

Starting URL: http://the-internet.herokuapp.com/download

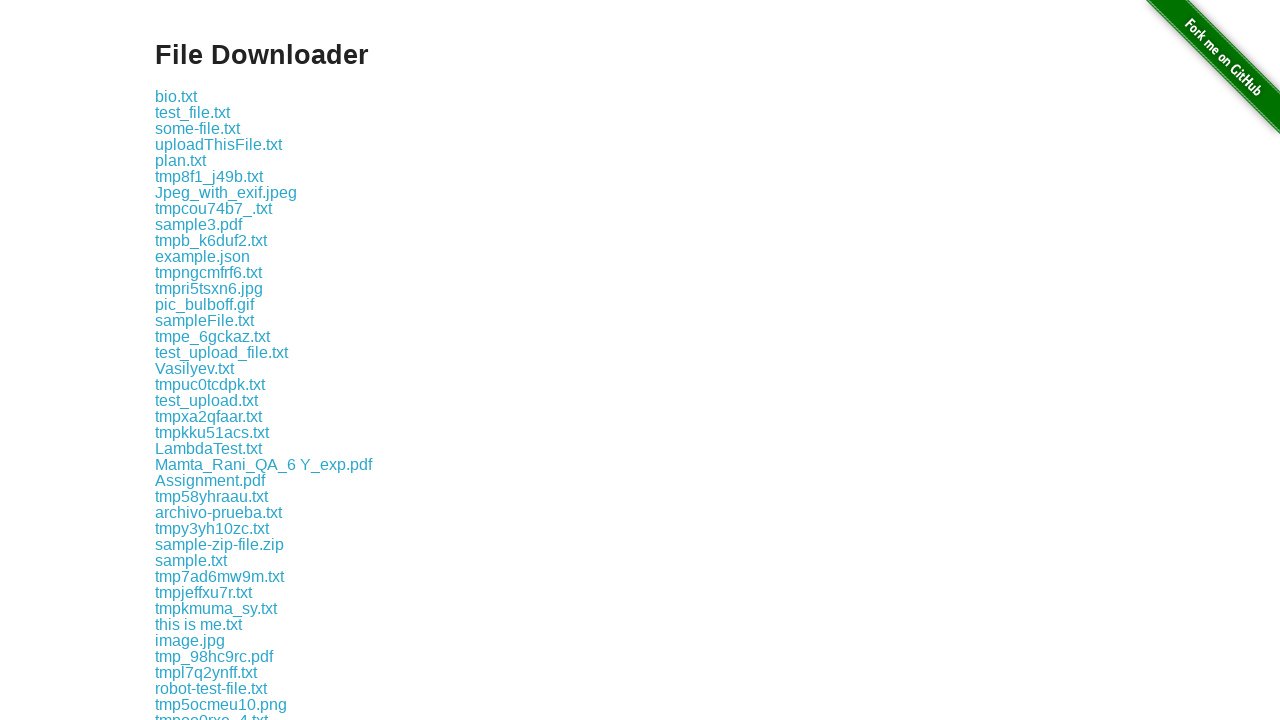

Clicked on the first download link at (176, 96) on xpath=//*[@id='content']/div/a[1]
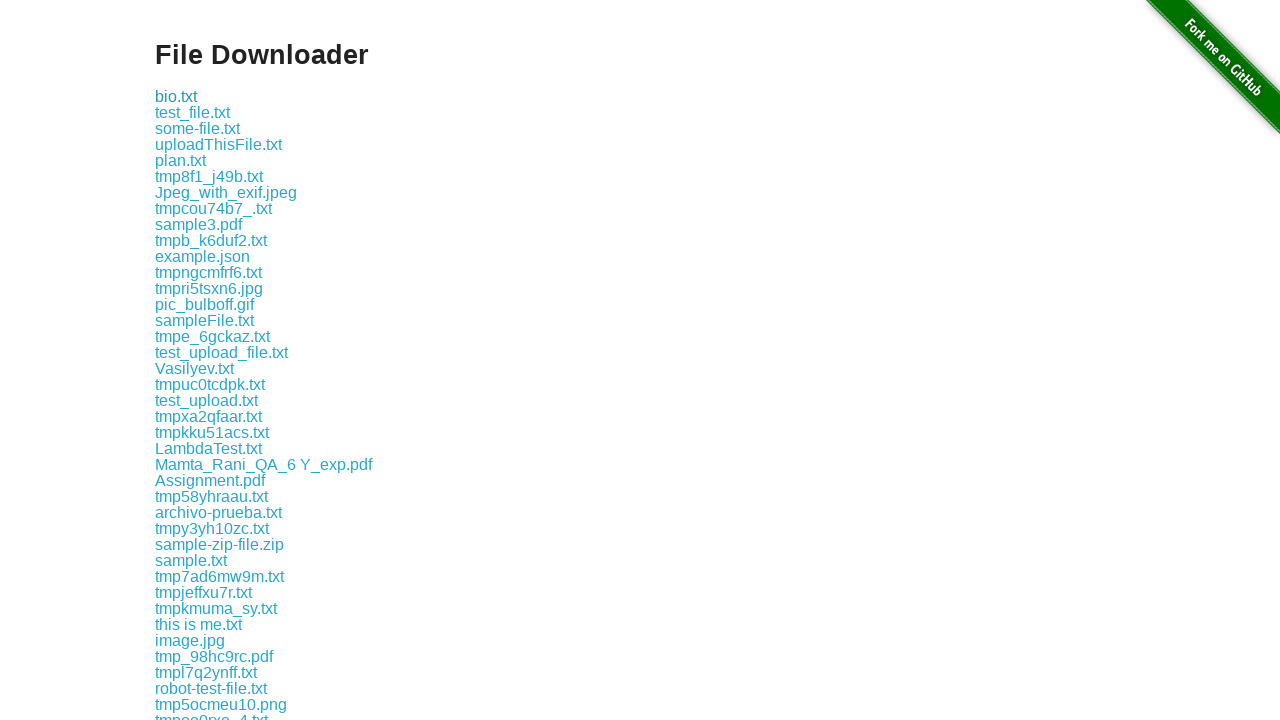

Clicked download link and waited for download to start at (176, 96) on xpath=//*[@id='content']/div/a[1]
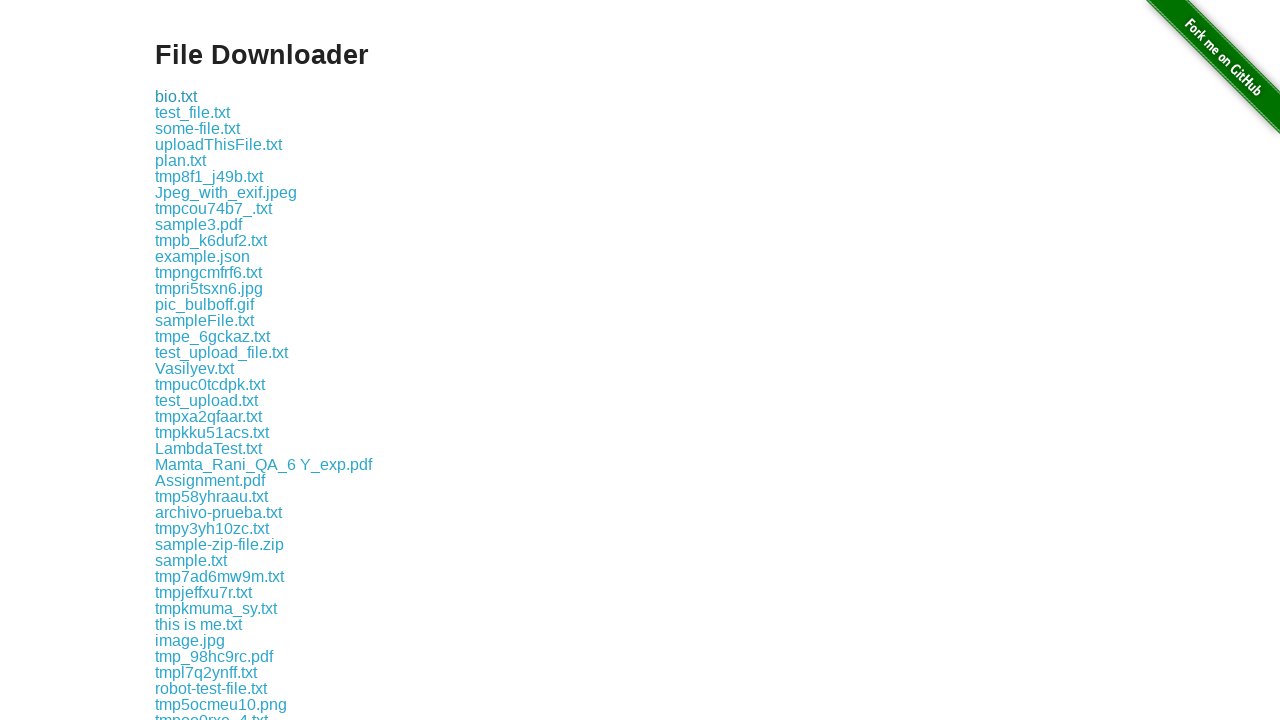

Download object obtained from download event
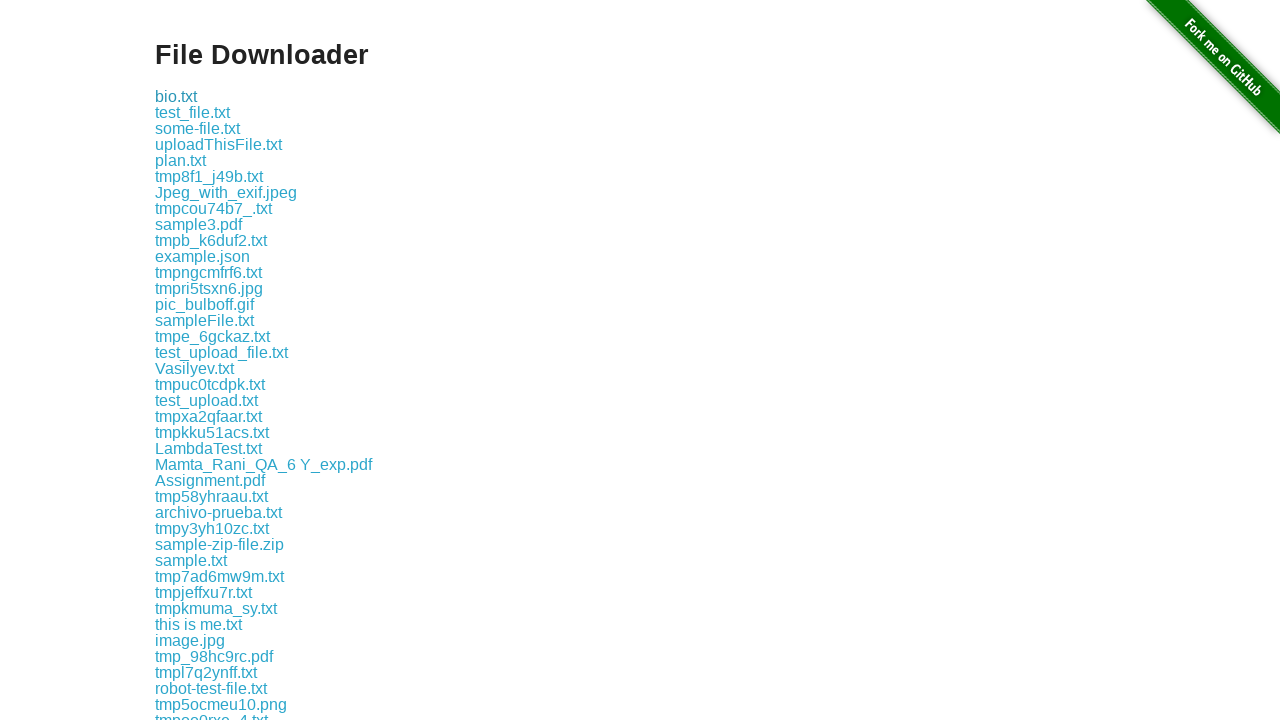

Verified download completed by retrieving file path
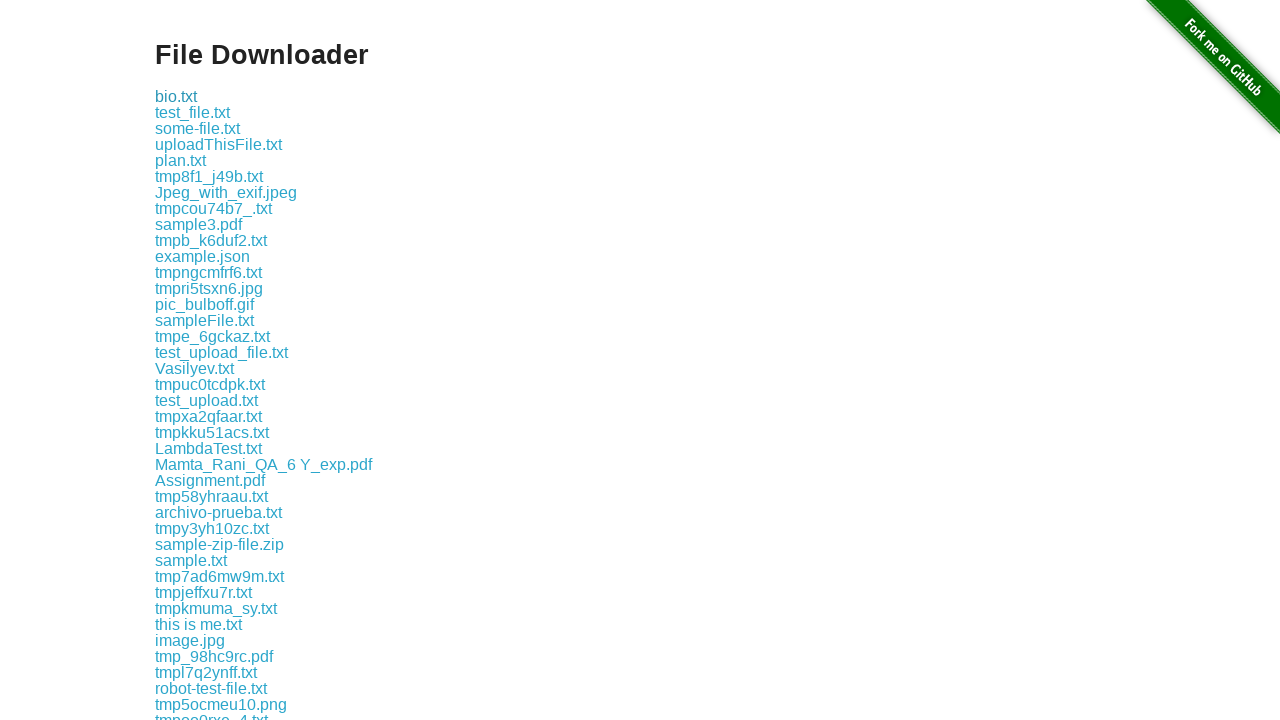

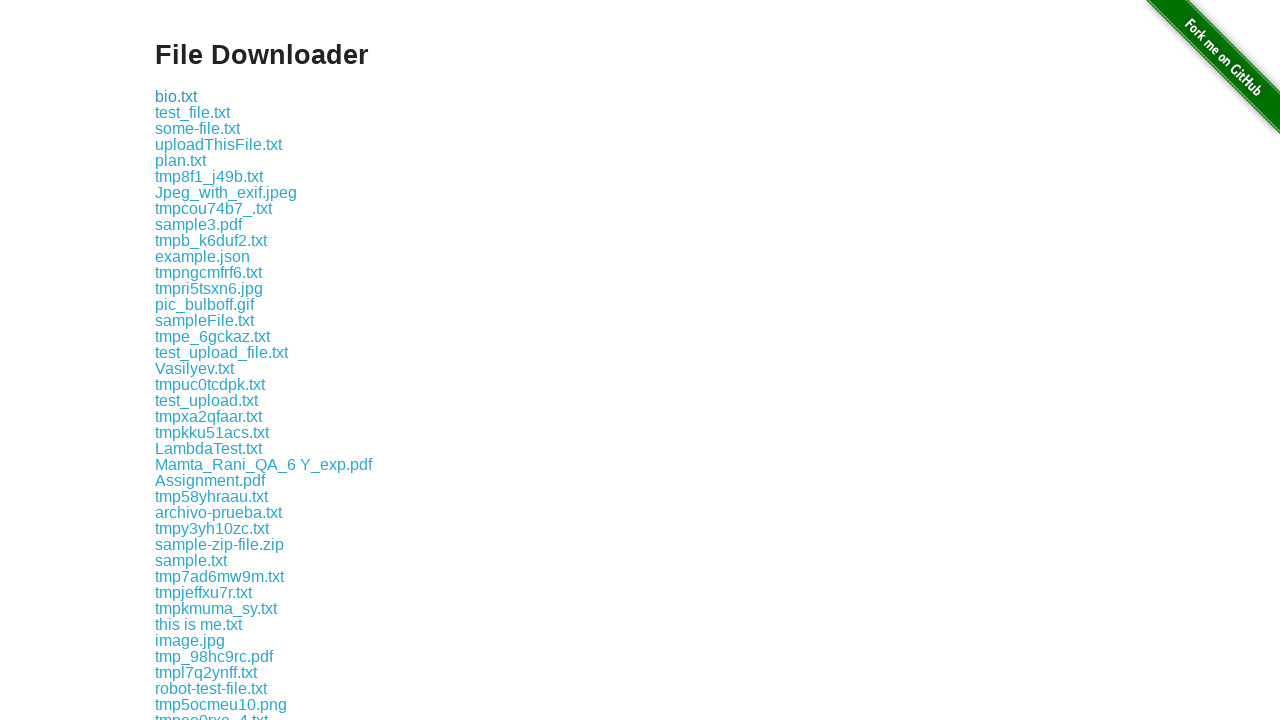